Tests alert functionality by triggering an alert button on a demo page

Starting URL: http://demo.automationtesting.in/Alerts.html

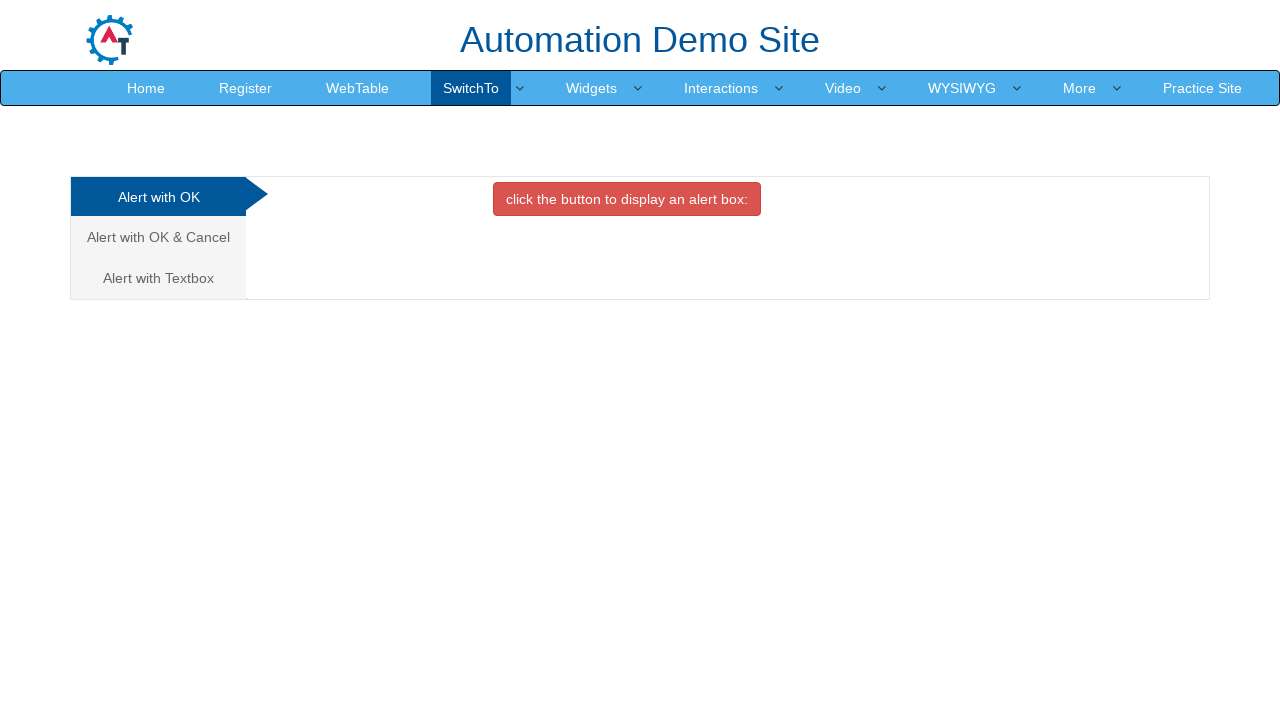

Clicked the alert trigger button at (627, 199) on xpath=//button[@class='btn btn-danger']
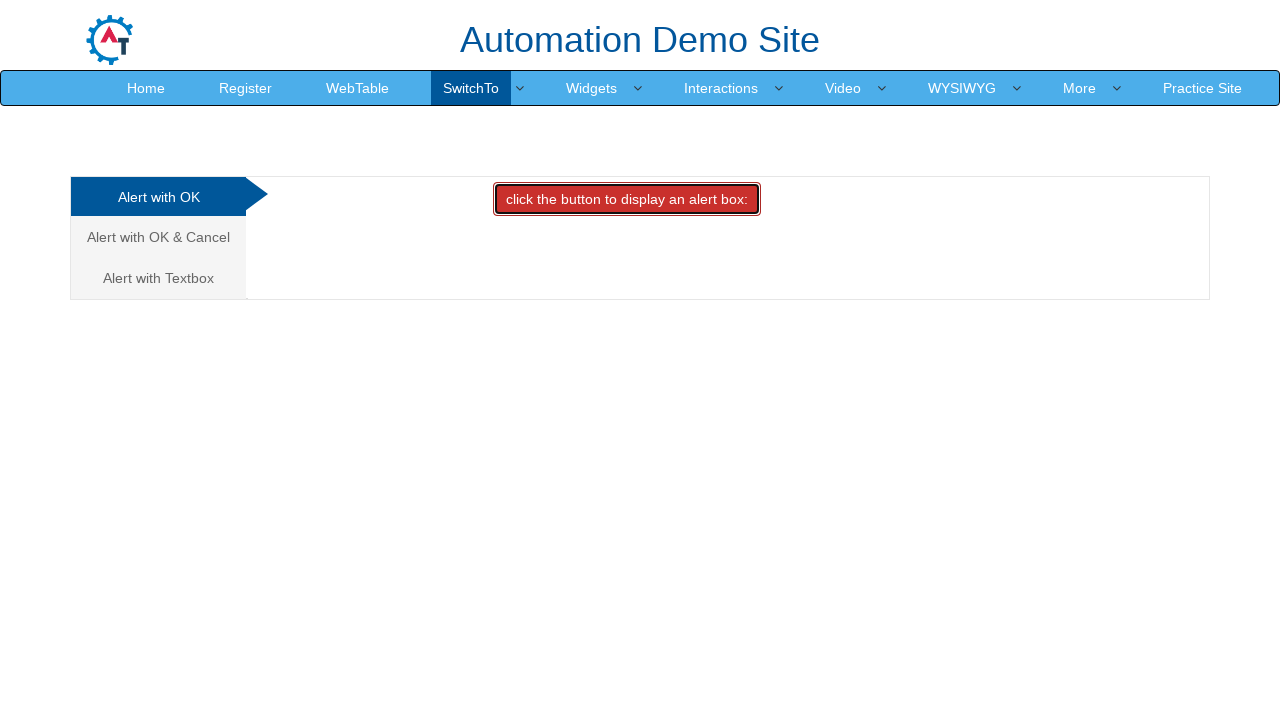

Set up dialog handler to accept alert
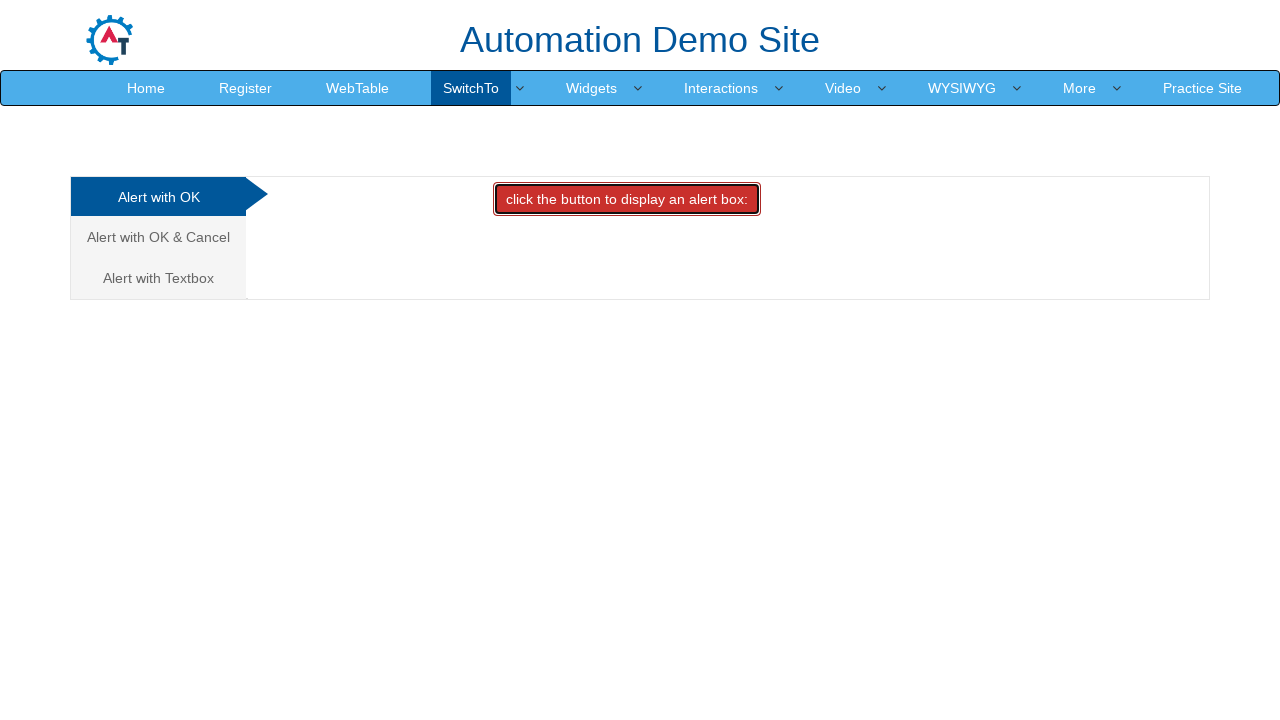

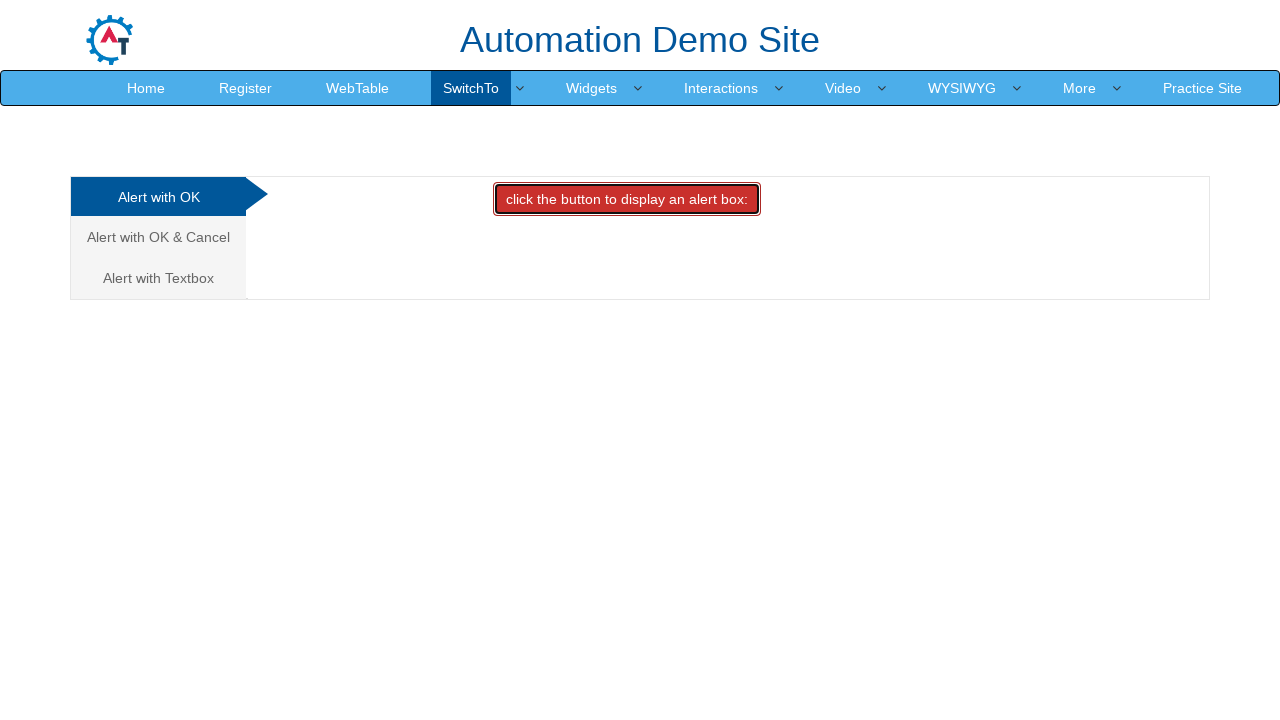